Tests JavaScript confirmation alert handling by clicking a button to trigger a confirmation dialog, accepting it, and verifying the result text displays "You clicked: Ok"

Starting URL: http://the-internet.herokuapp.com/javascript_alerts

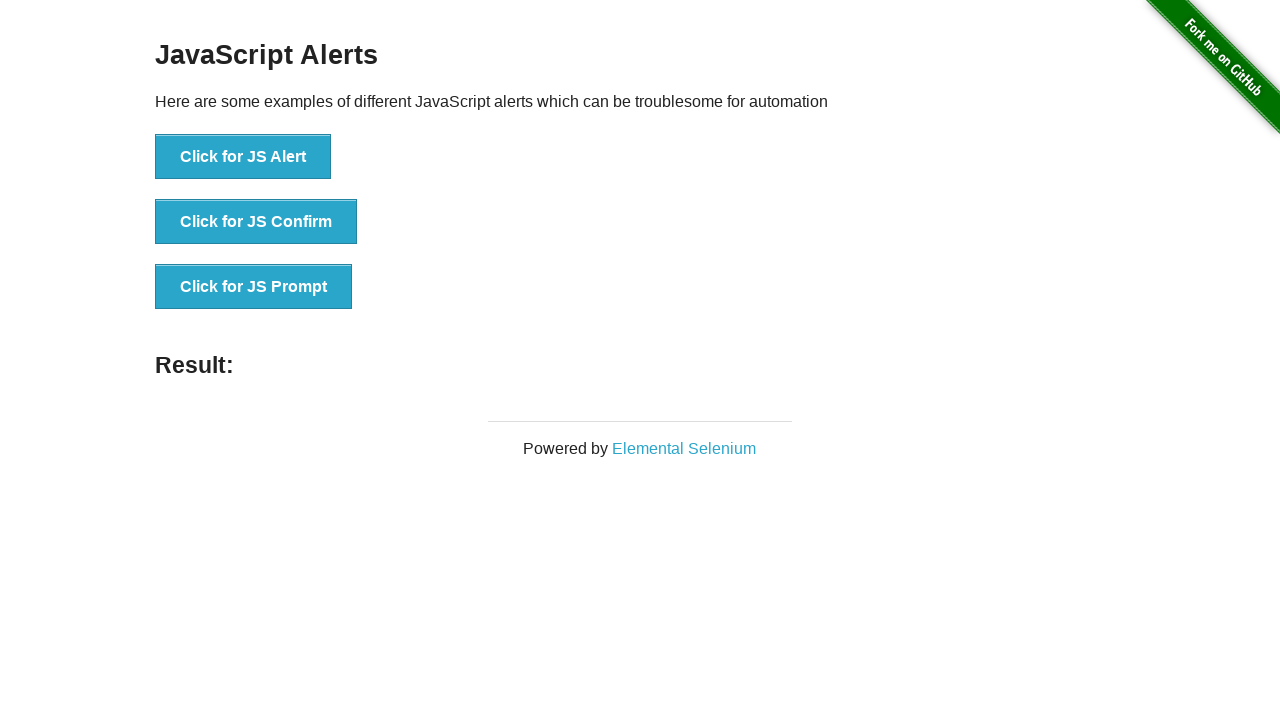

Registered dialog handler to accept confirmation alerts
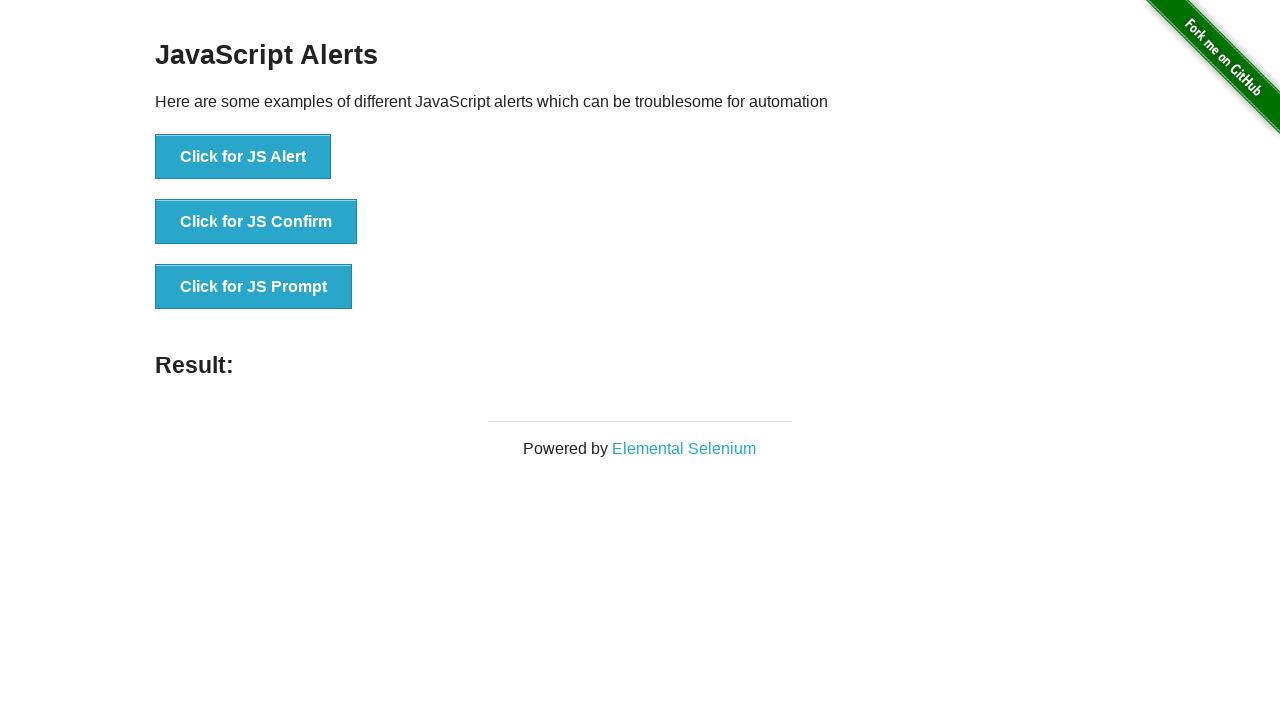

Clicked the confirmation alert button at (256, 222) on .example li:nth-child(2) button
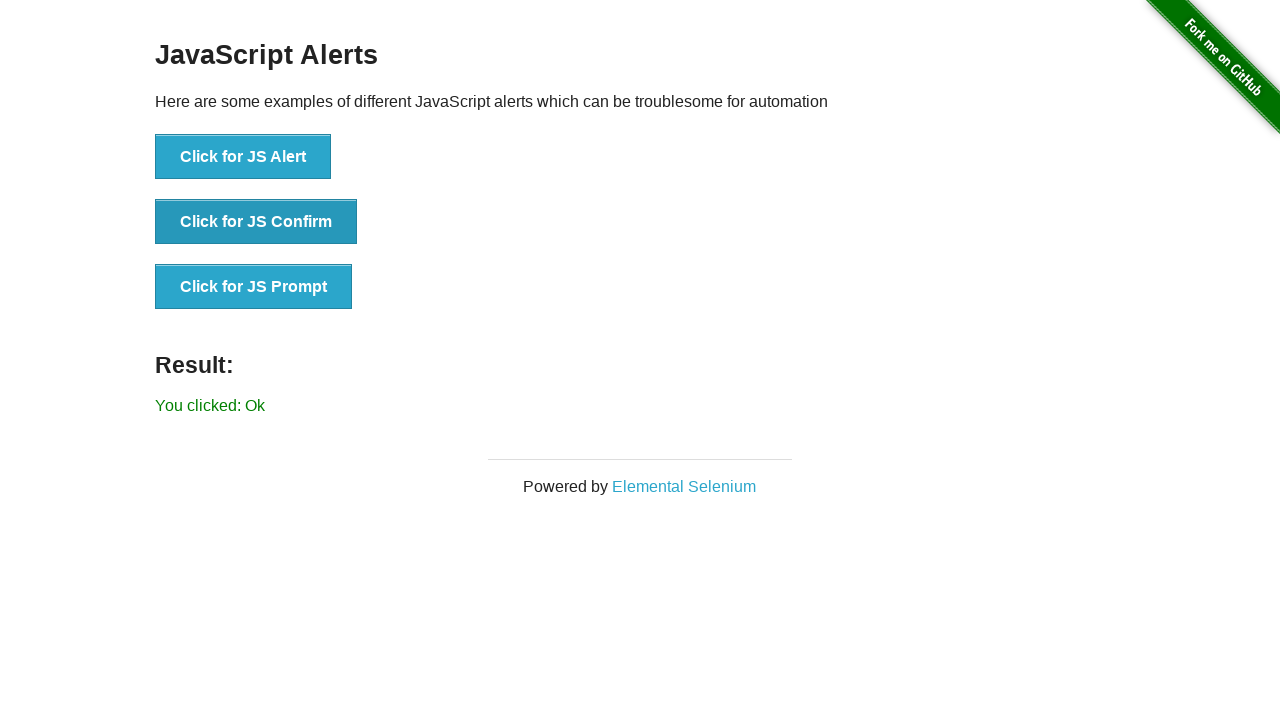

Result element appeared on the page
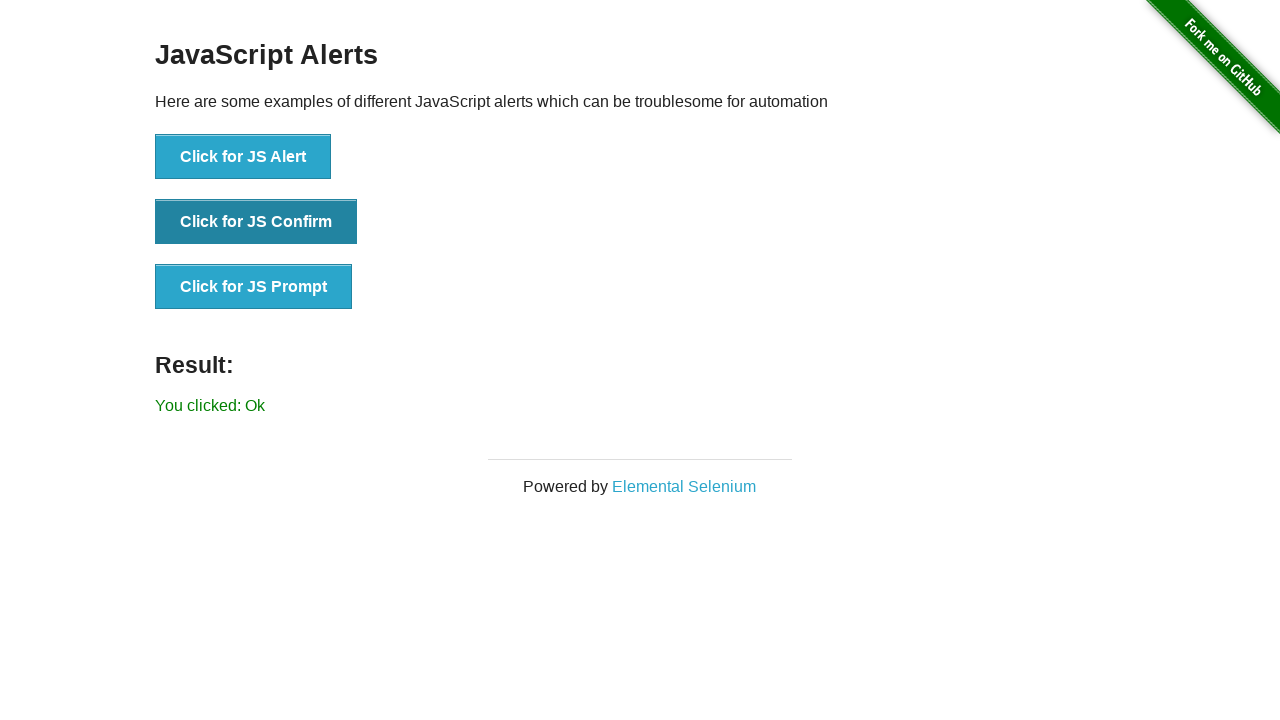

Retrieved result text: 'You clicked: Ok'
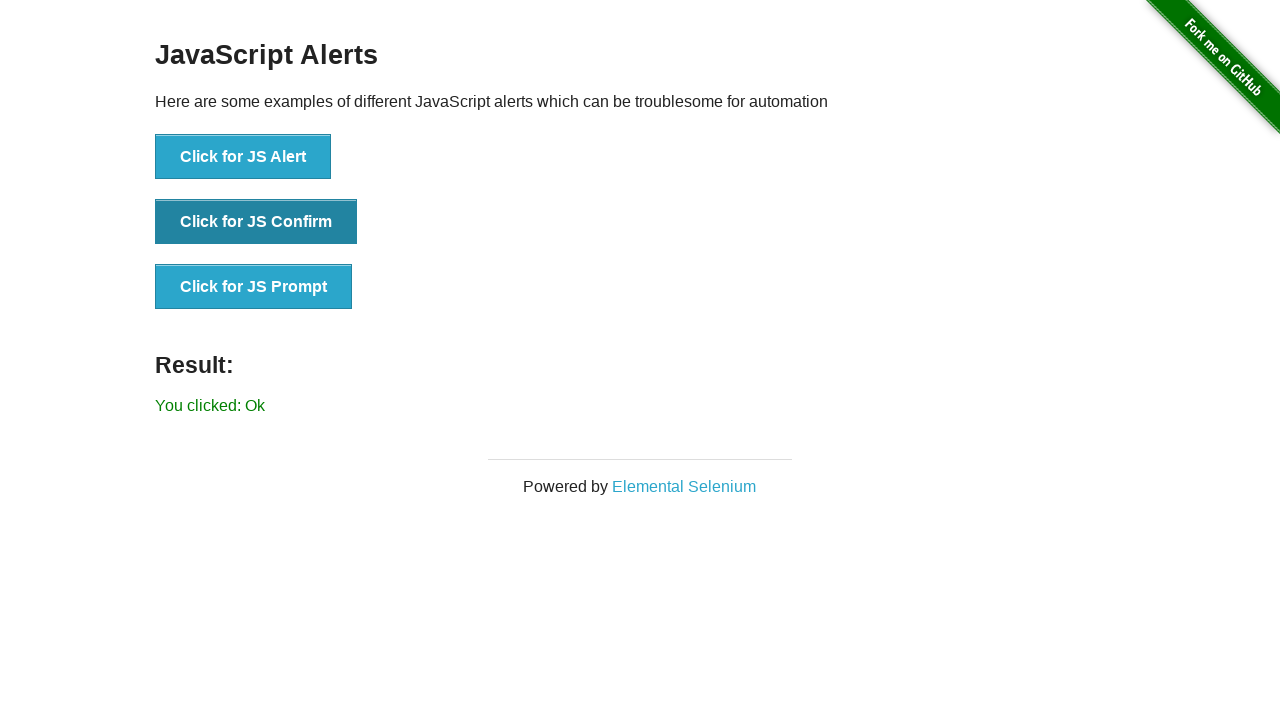

Assertion passed: result text is 'You clicked: Ok'
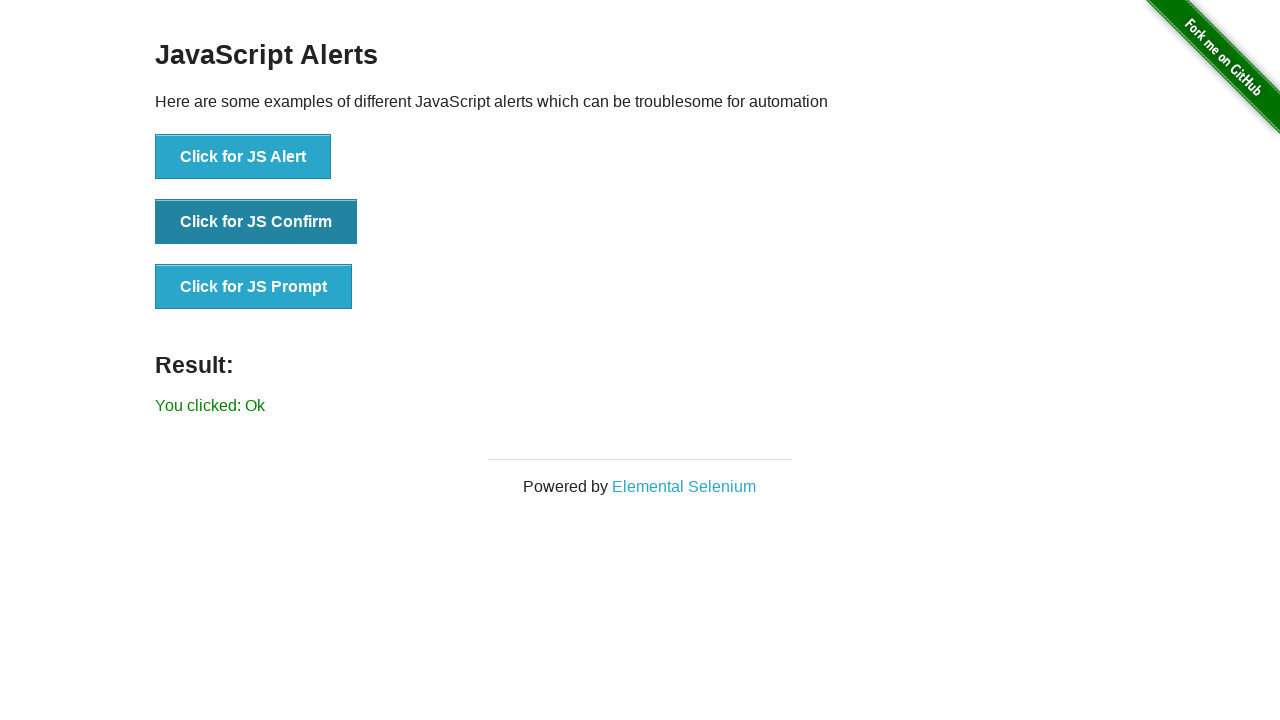

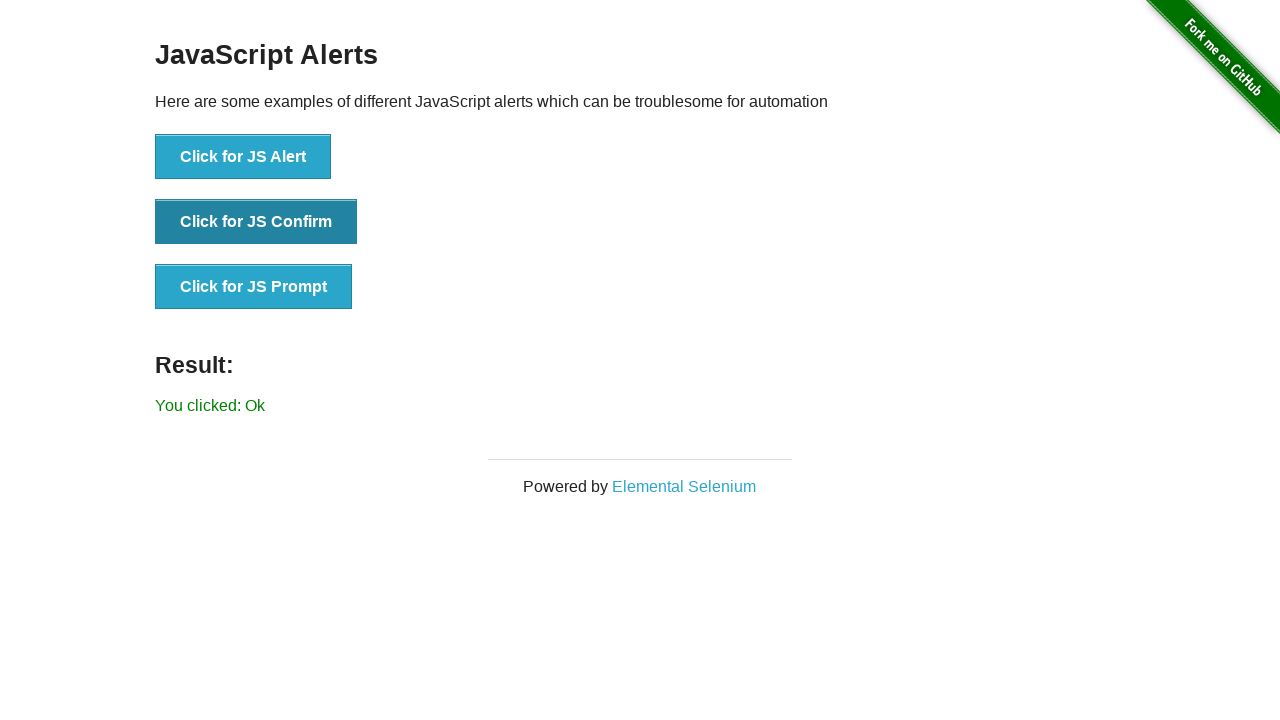